Tests setting the size to maximum value by pressing the End key on the size input

Starting URL: https://labasse.github.io/fruits/portrait.html

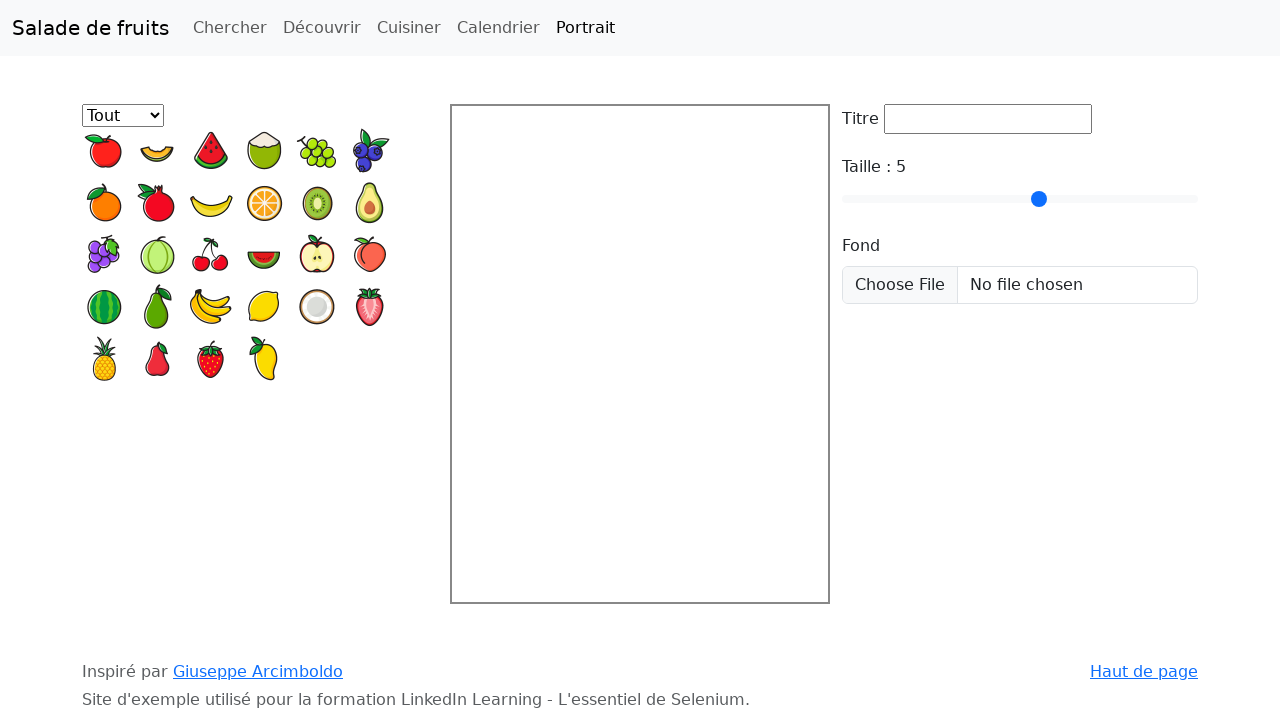

Clicked on the size input field to focus it at (1020, 199) on #taille
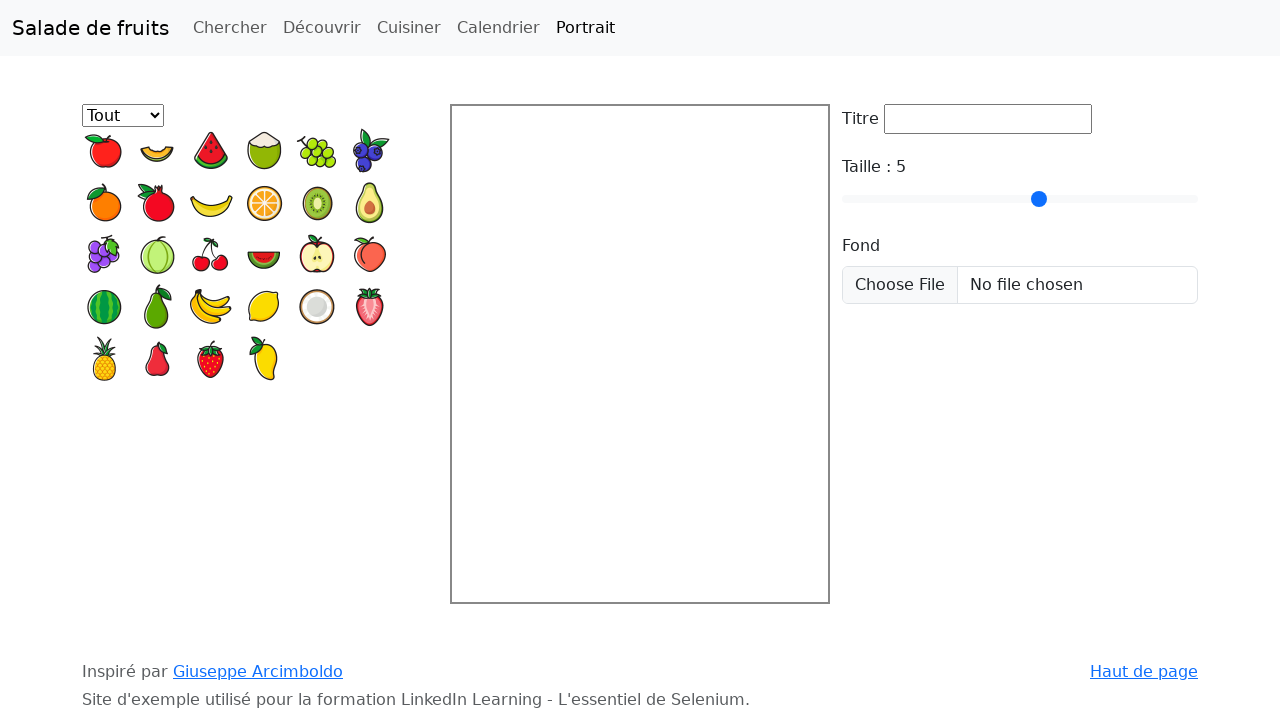

Pressed End key to set size to maximum value
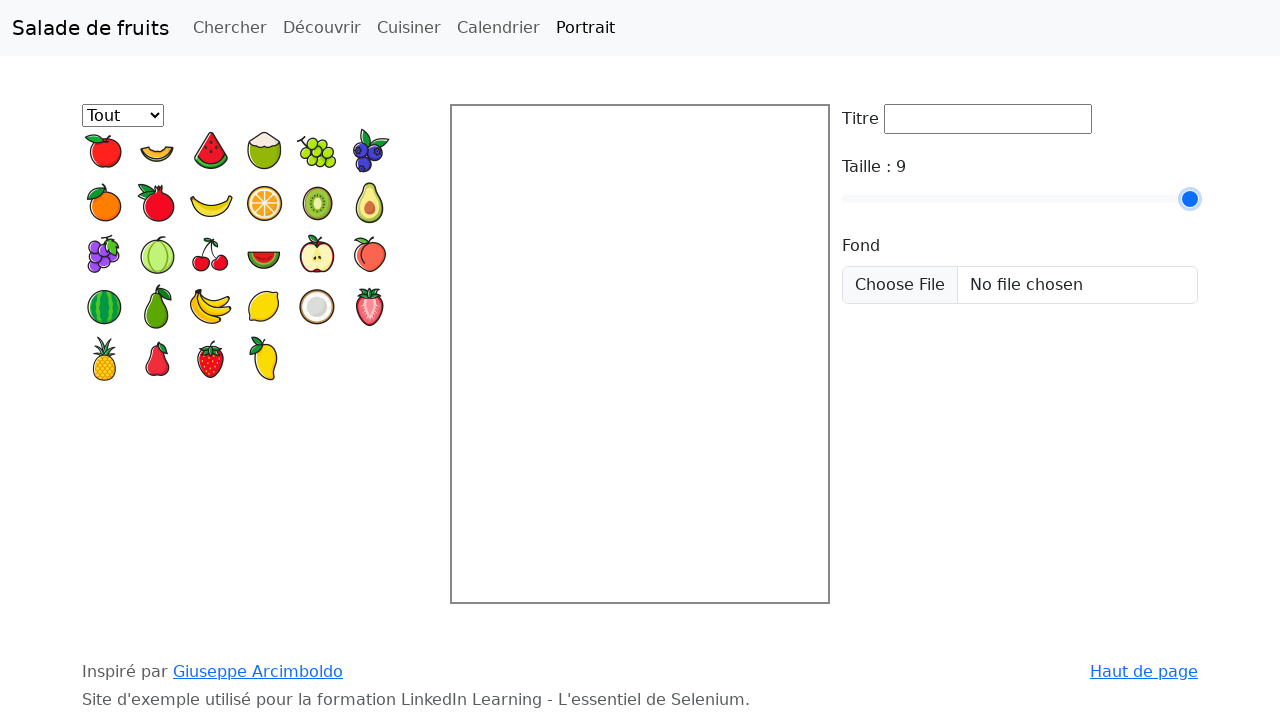

Size value updated and displayed
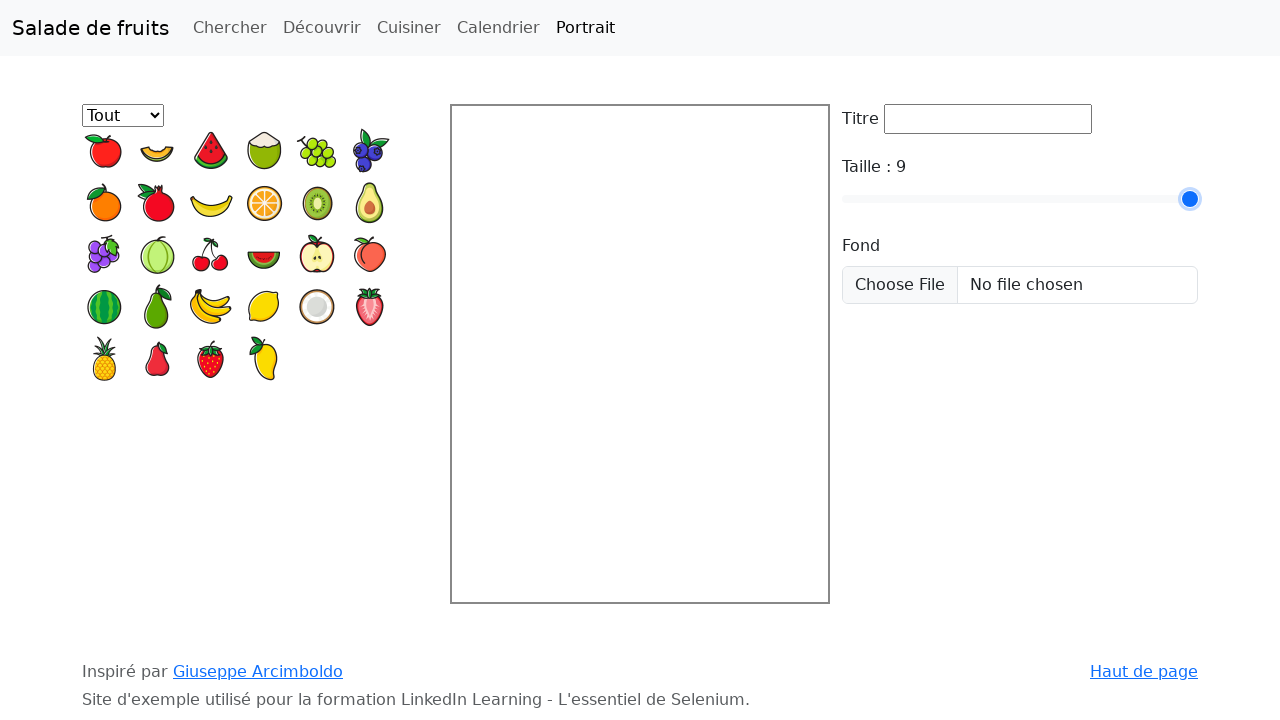

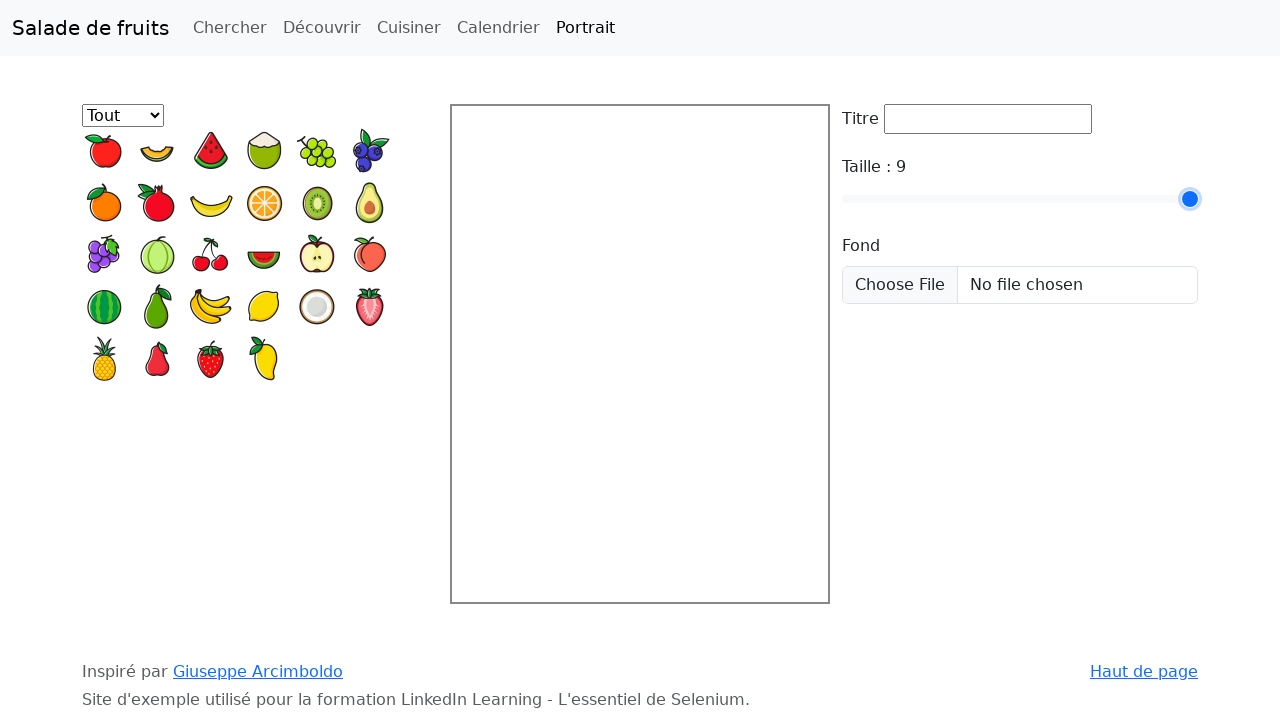